Tests the Disappearing Elements page by refreshing until 5 navigation elements are visible, with a maximum of 10 attempts.

Starting URL: https://the-internet.herokuapp.com/

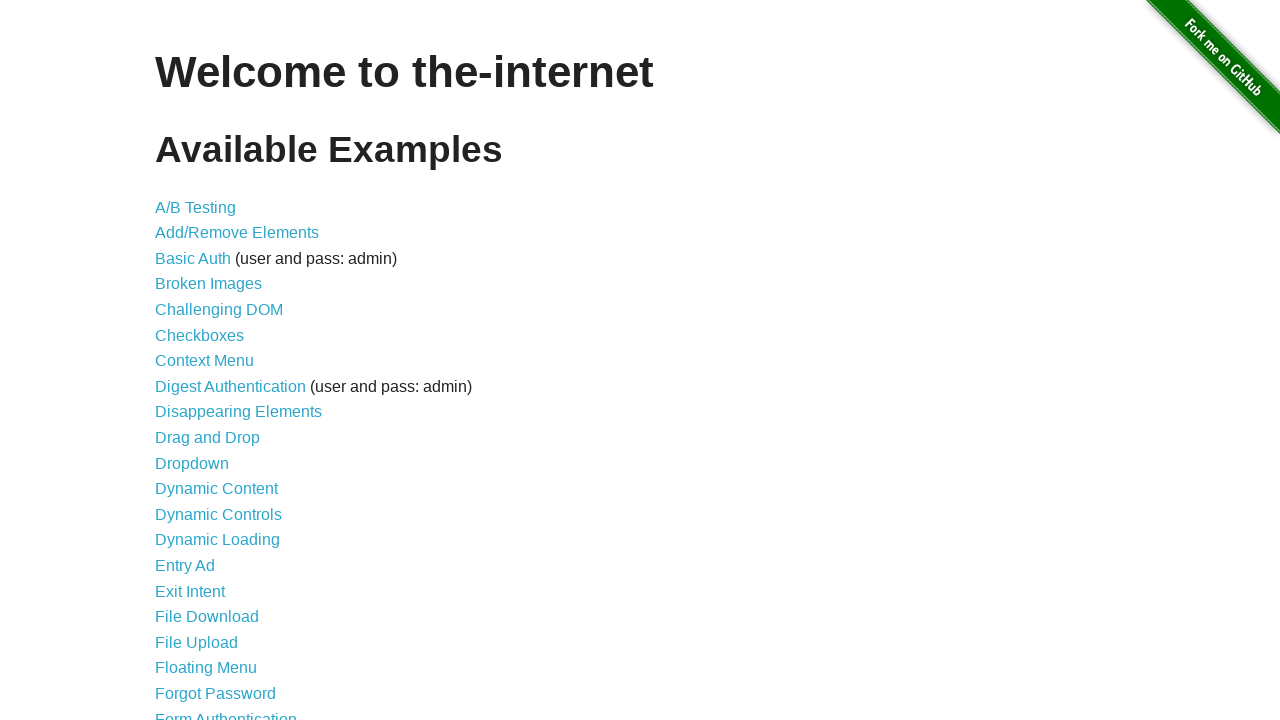

Clicked on Disappearing Elements link at (238, 412) on xpath=//a[@href='/disappearing_elements']
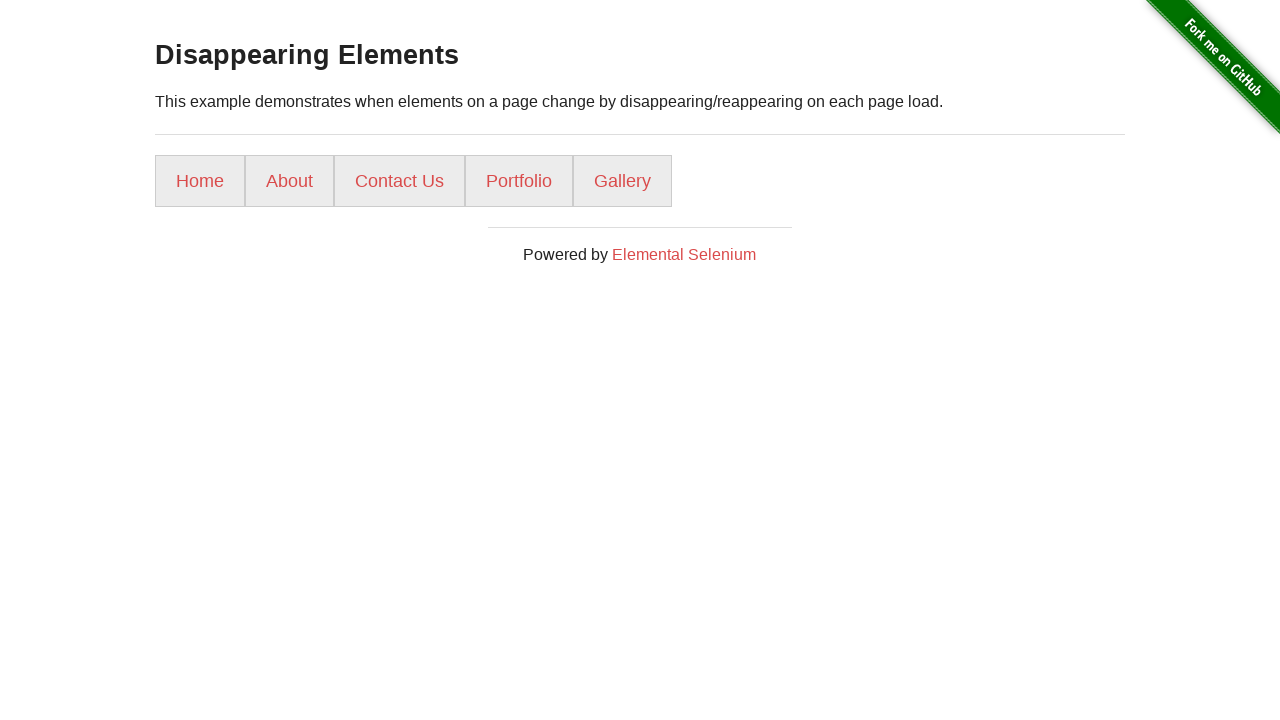

Disappearing Elements page loaded and URL verified
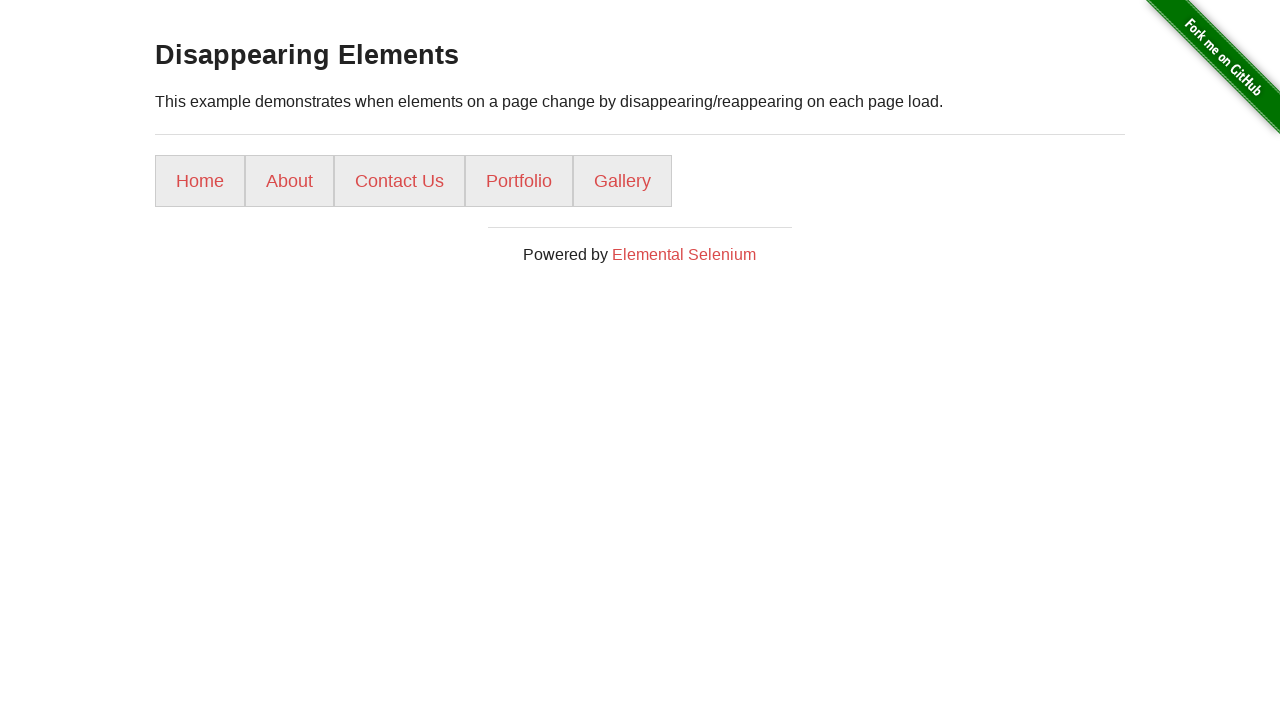

Retrieved 5 navigation elements (attempt 1)
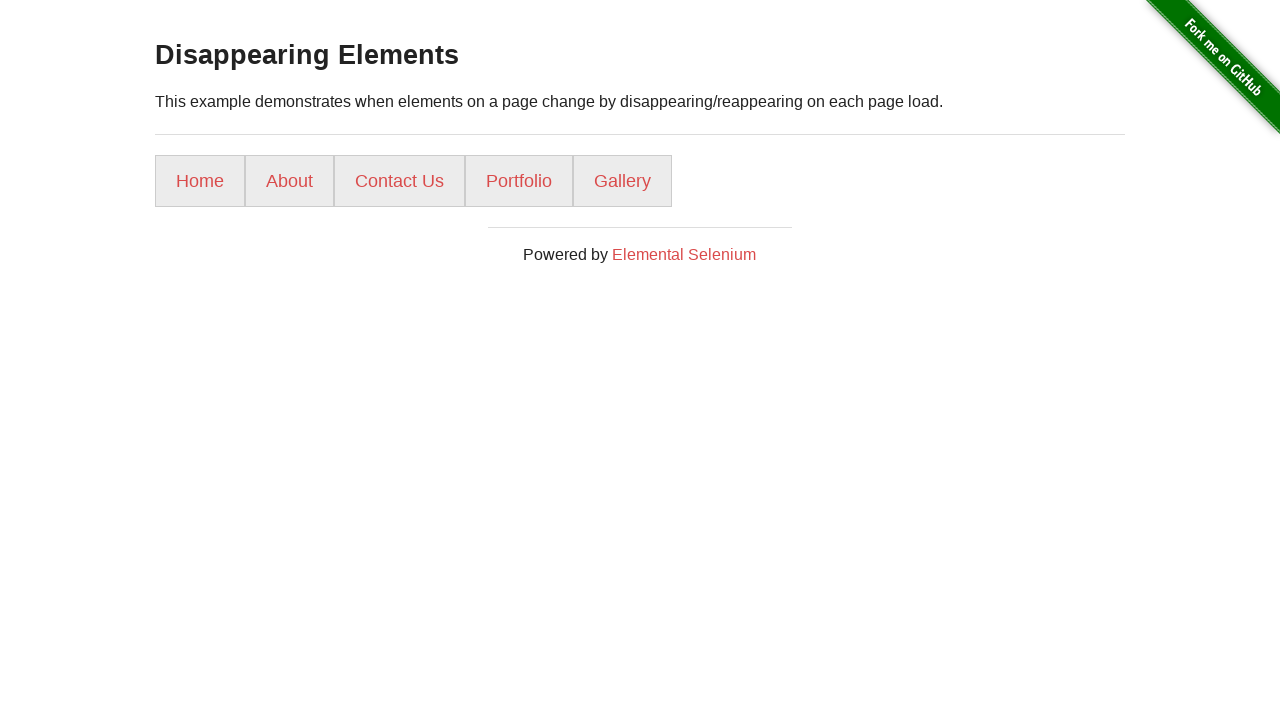

Found 5 or more navigation elements, test condition met
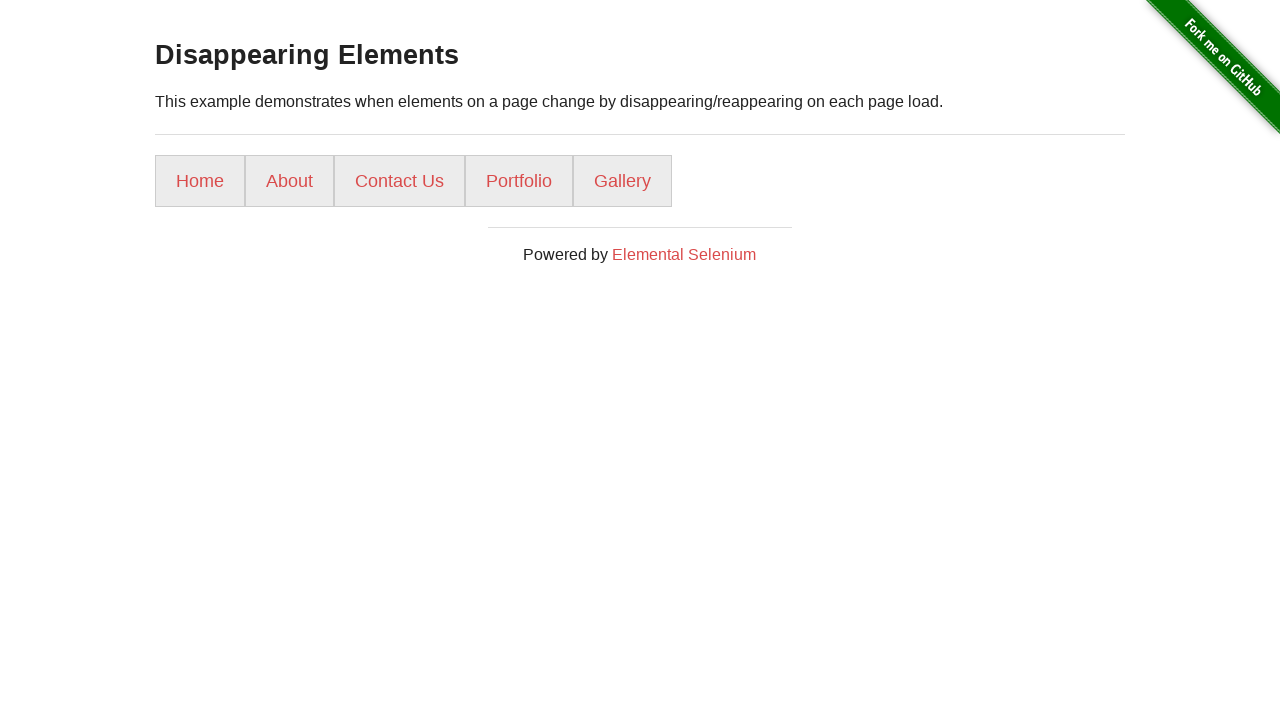

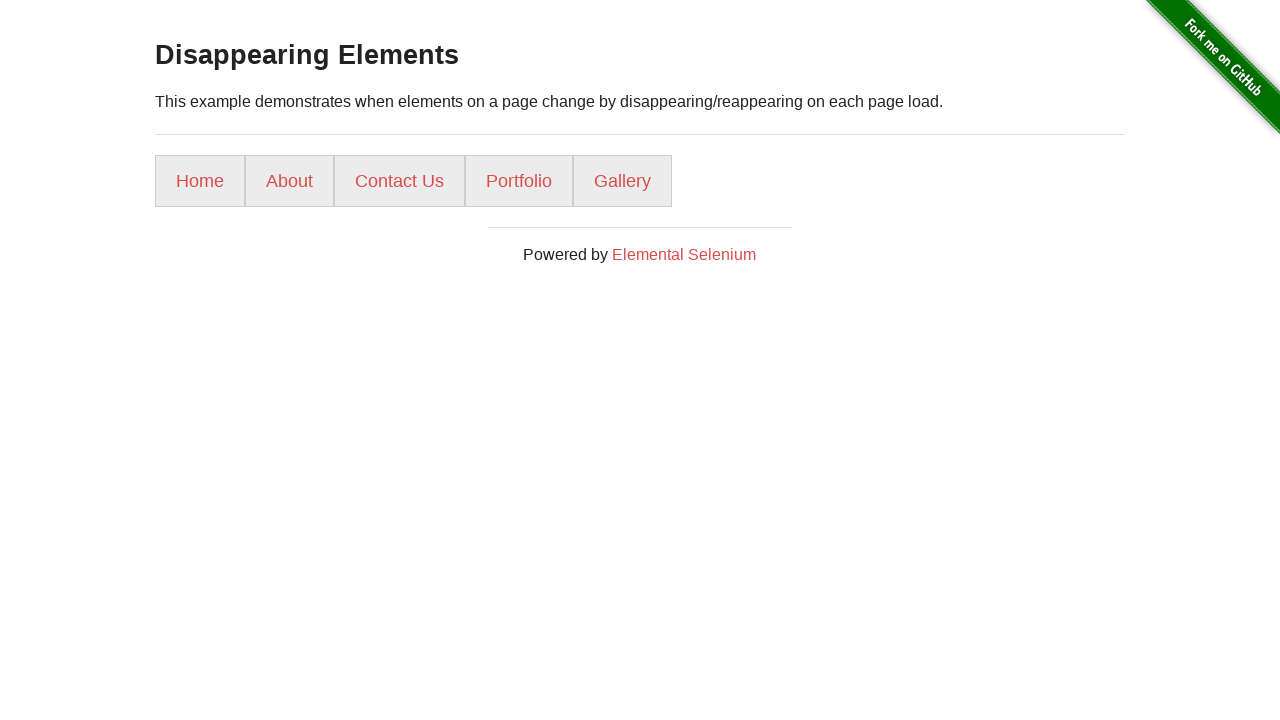